Navigates to the OrangeHRM demo page, maximizes the browser window, and captures a screenshot of the page.

Starting URL: https://opensource-demo.orangehrmlive.com/

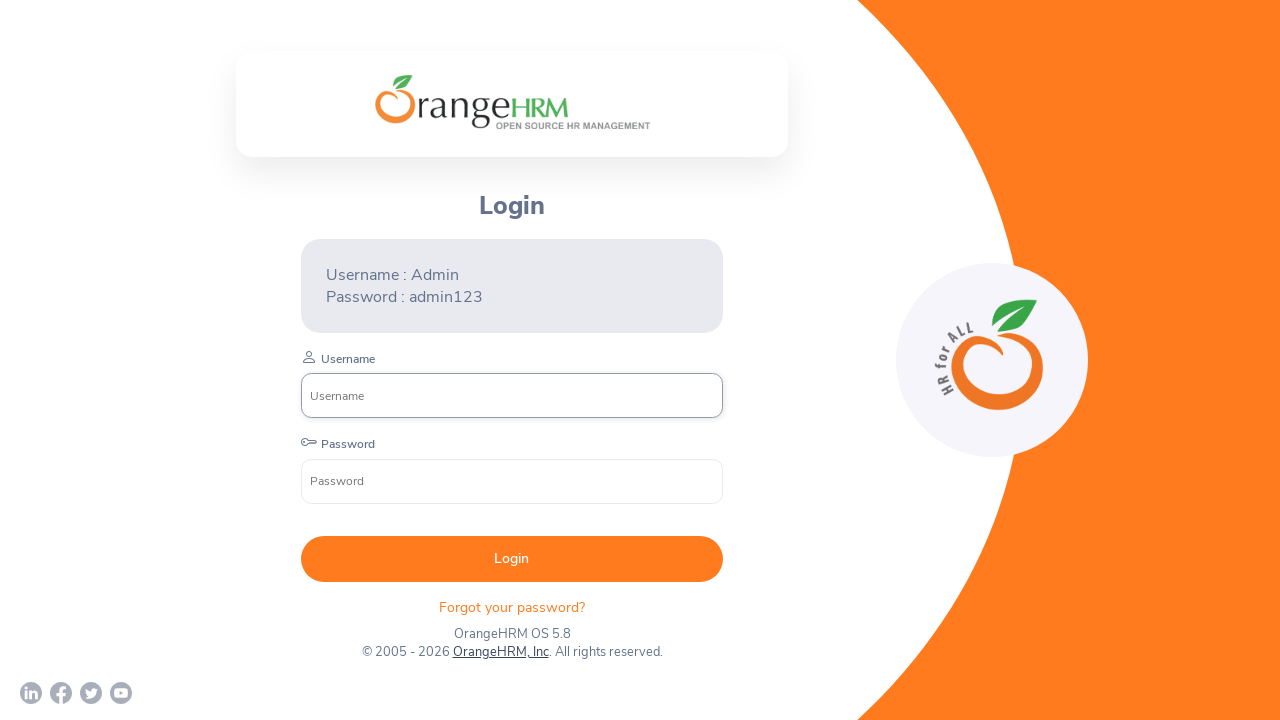

Set browser viewport to 1920x1080
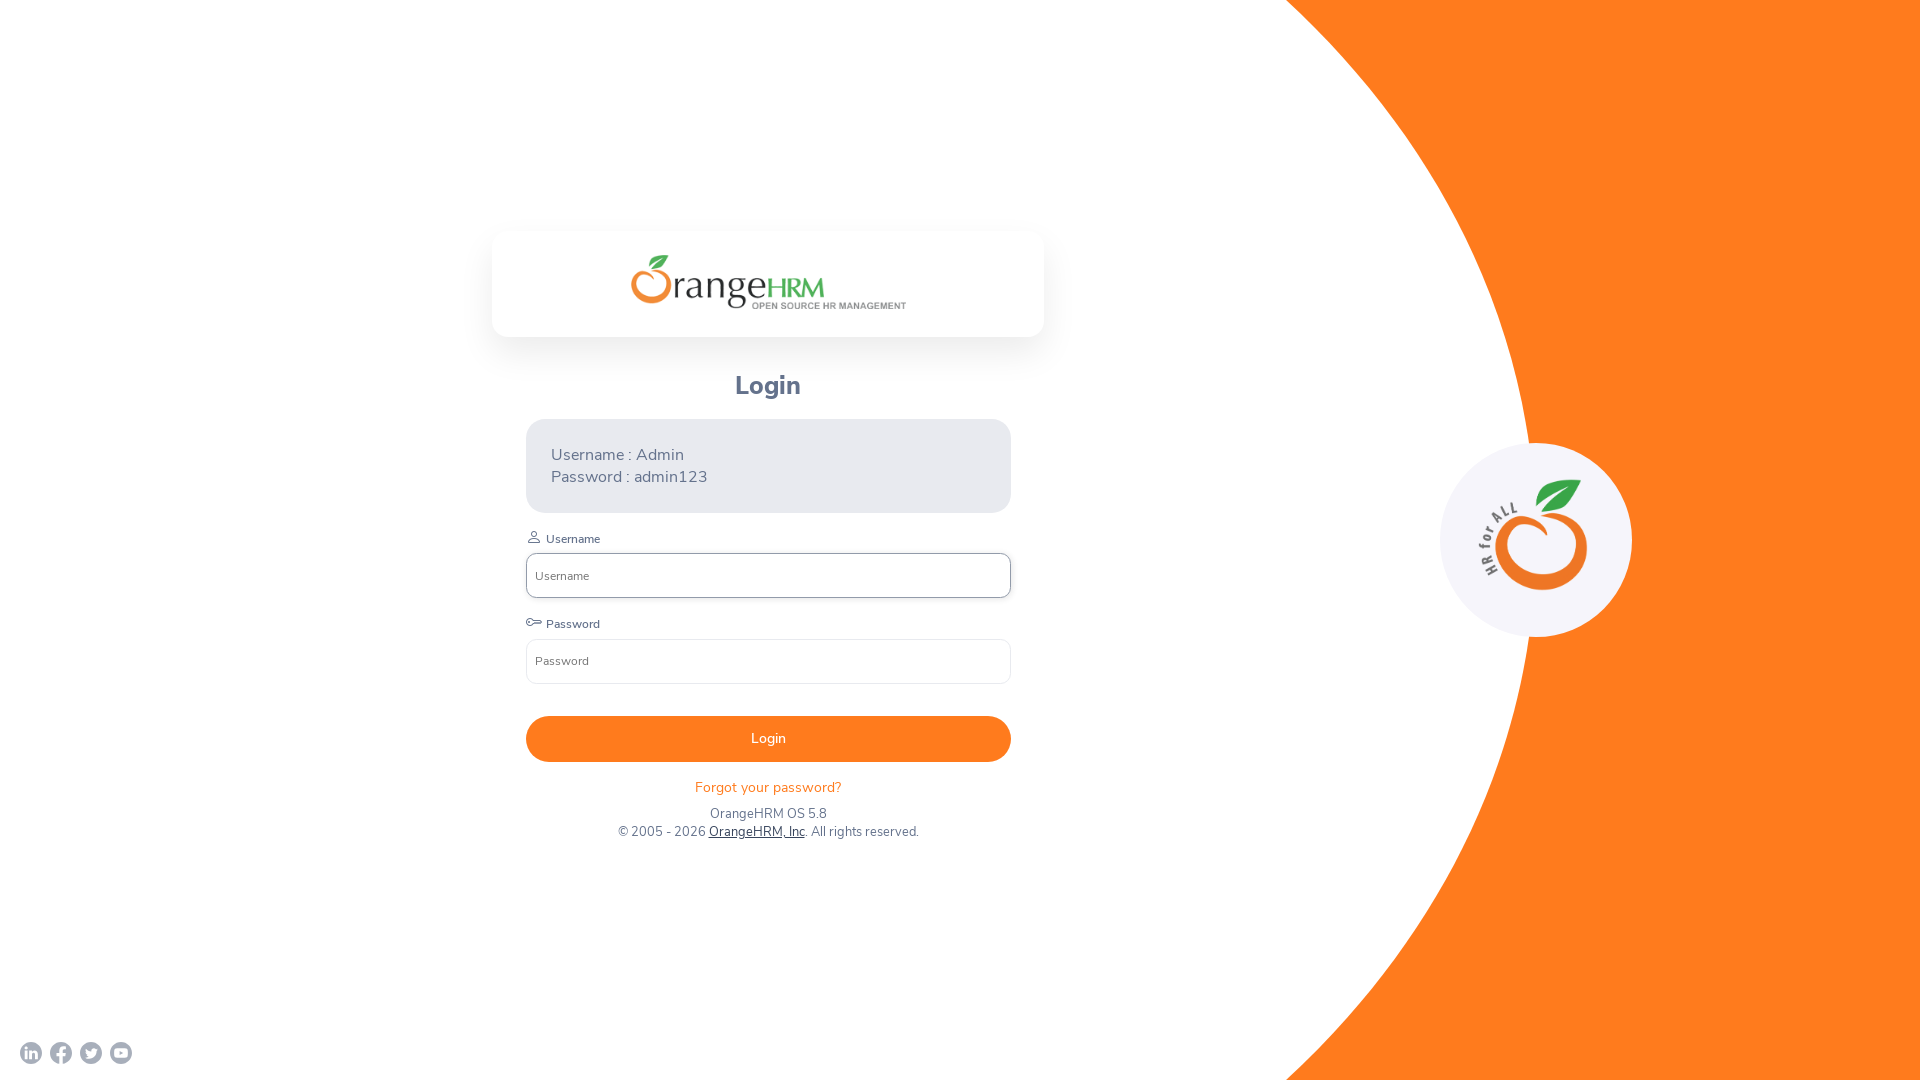

Waited for page to load (domcontentloaded)
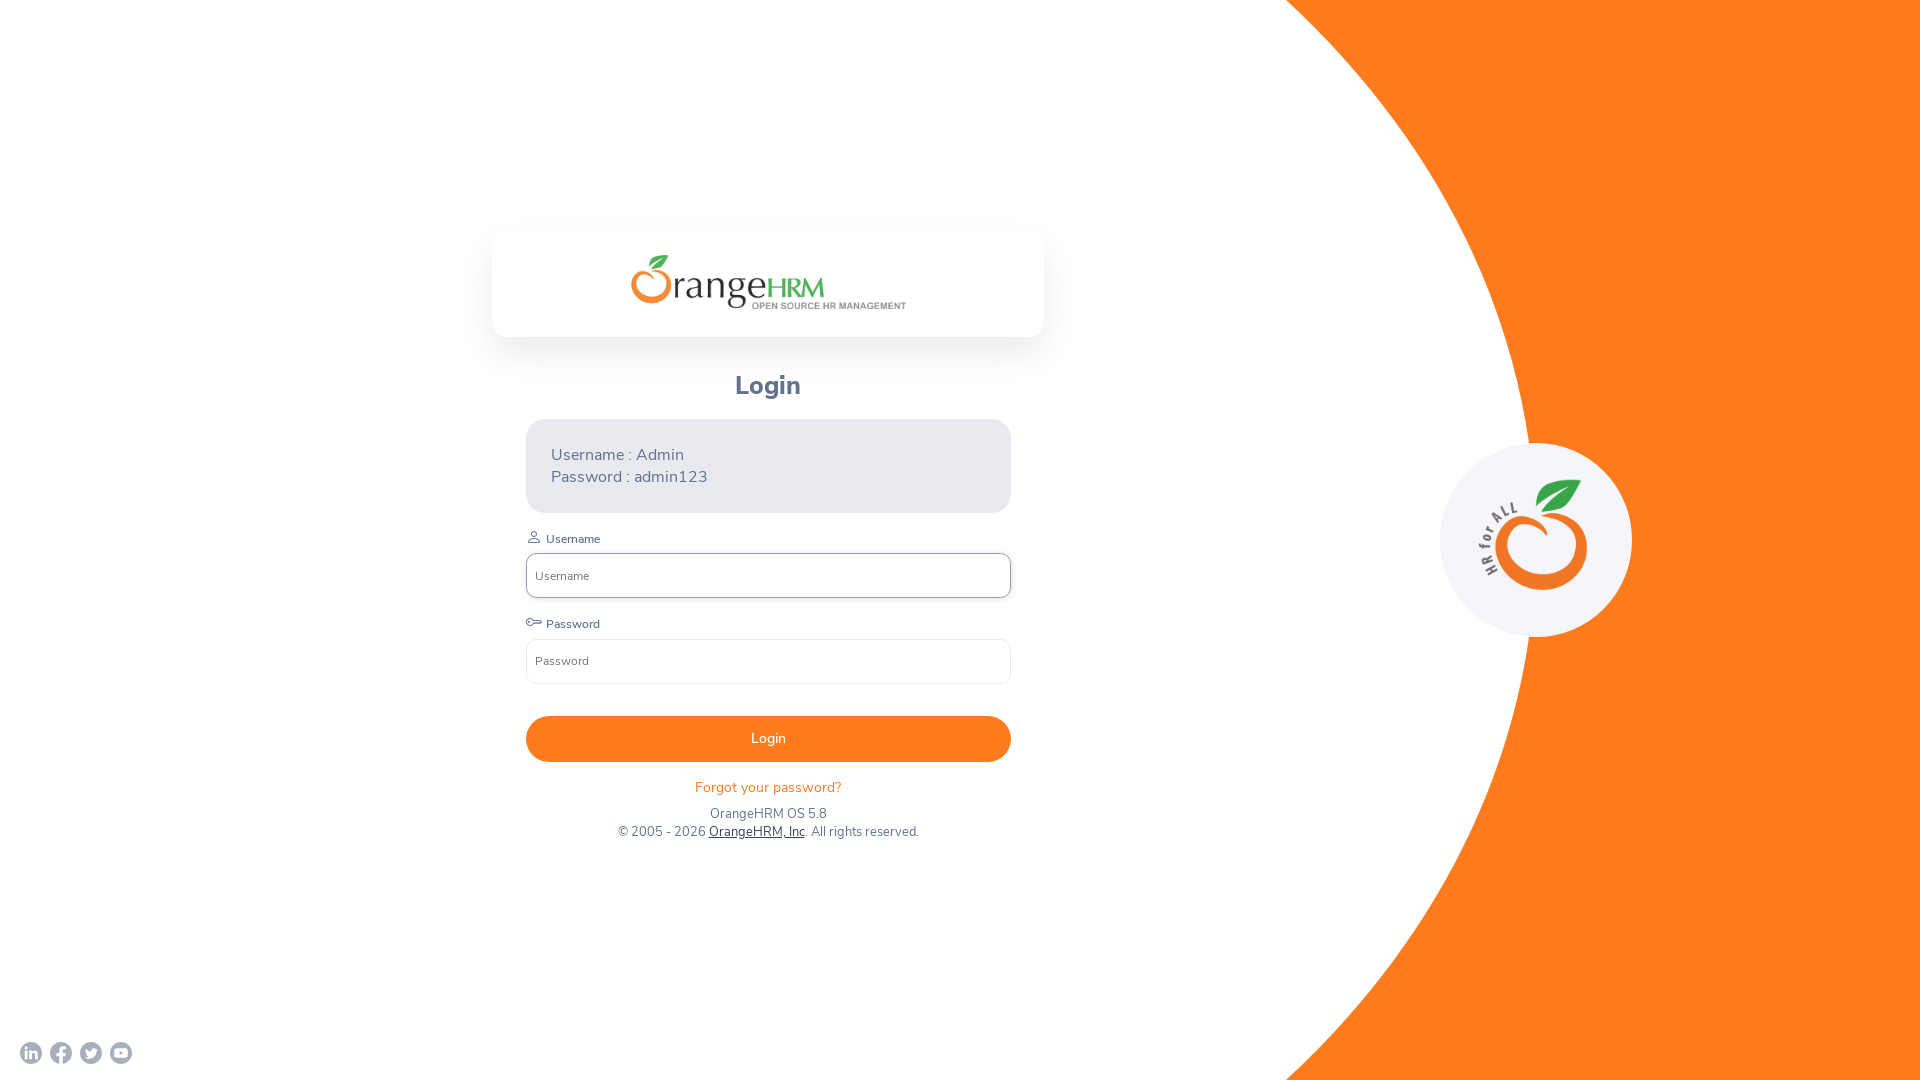

Captured screenshot of OrangeHRM demo page
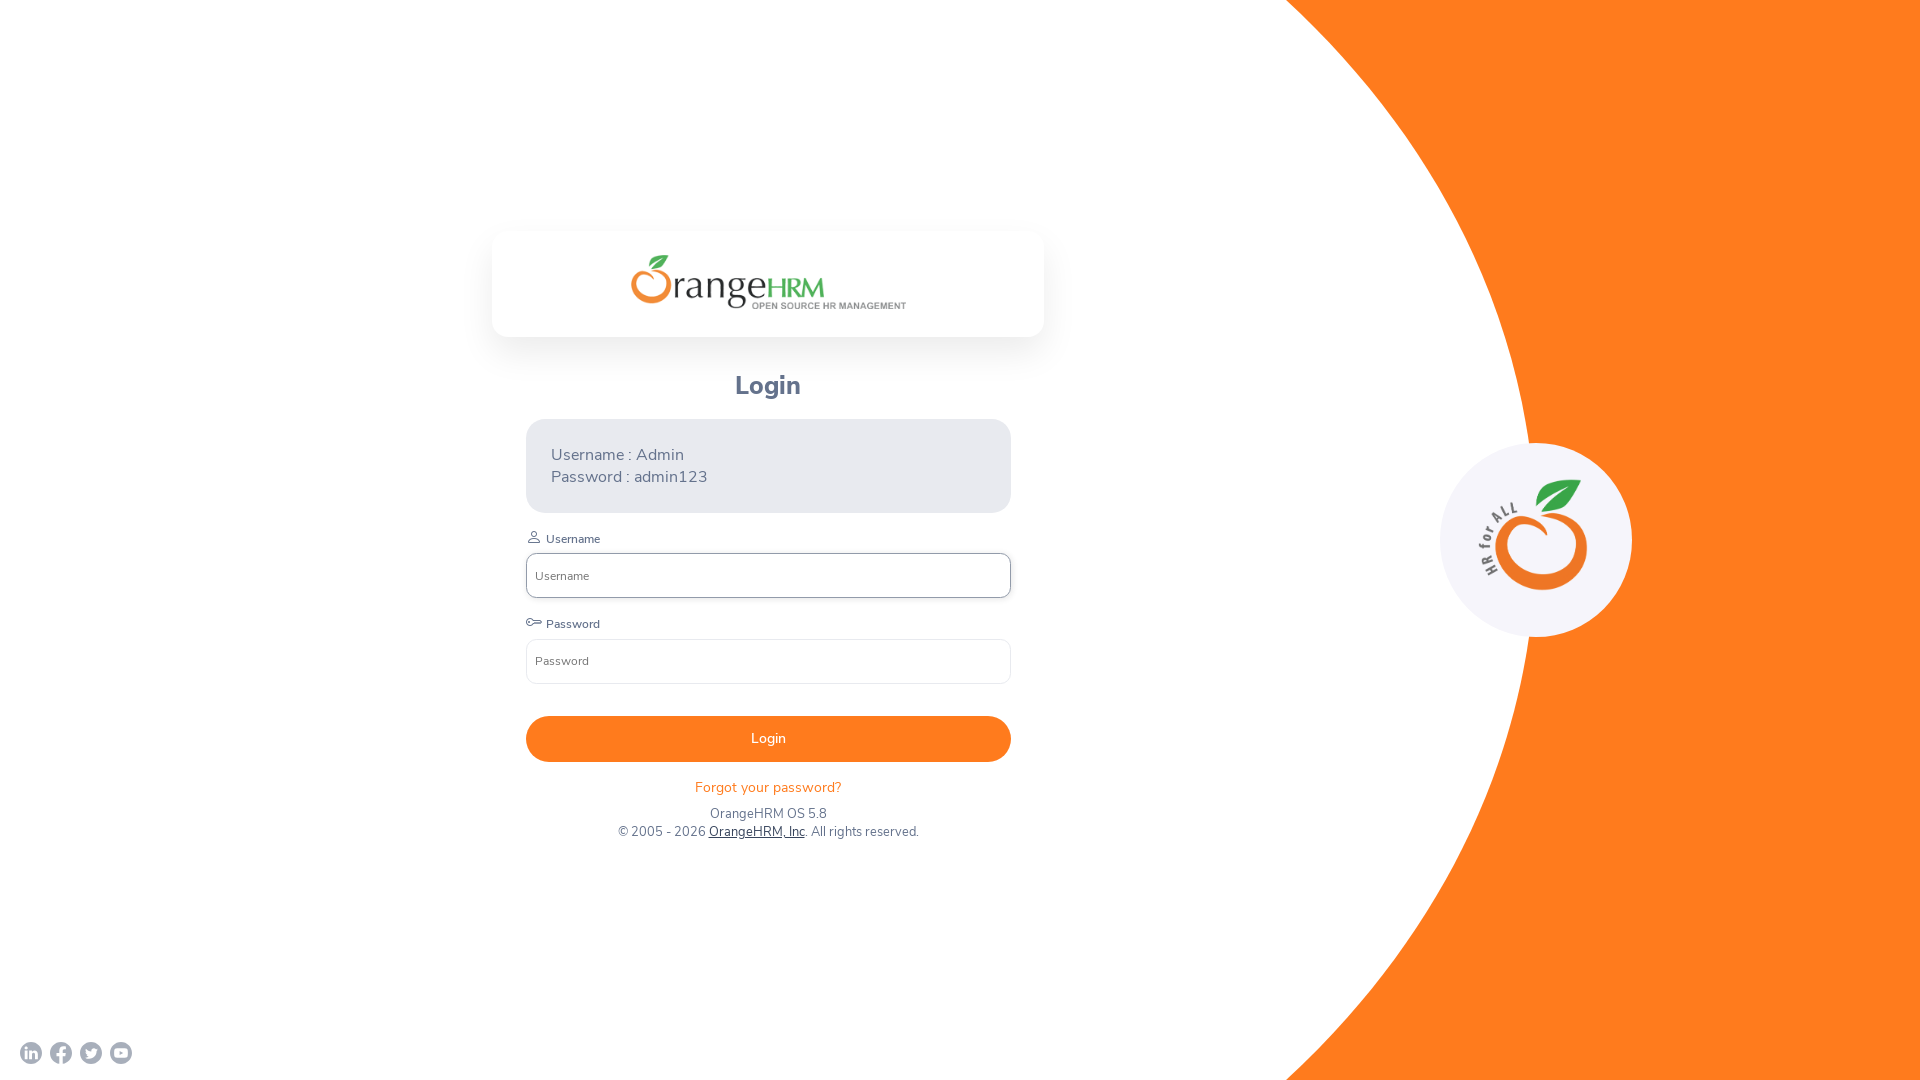

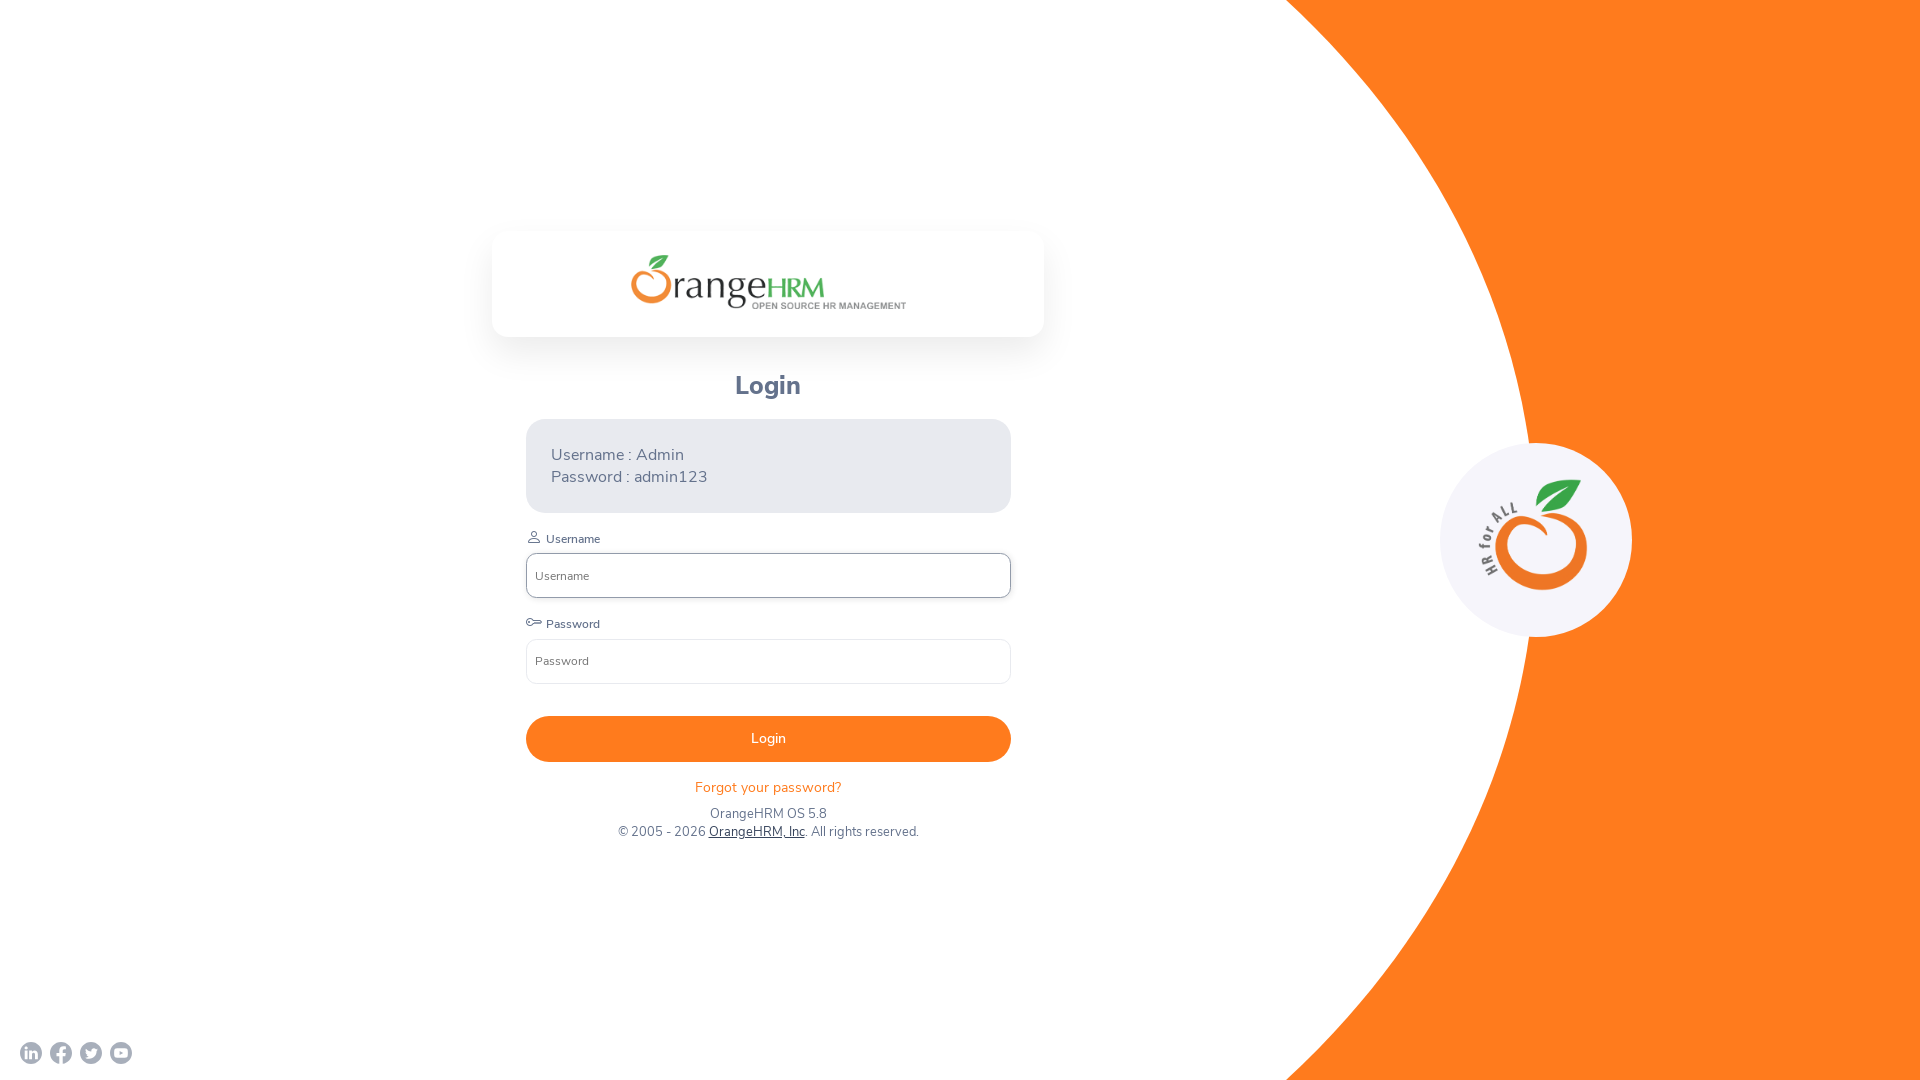